Tests file upload functionality on an Angular file upload demo page by selecting a file through the file input element

Starting URL: http://nervgh.github.io/pages/angular-file-upload/examples/simple/

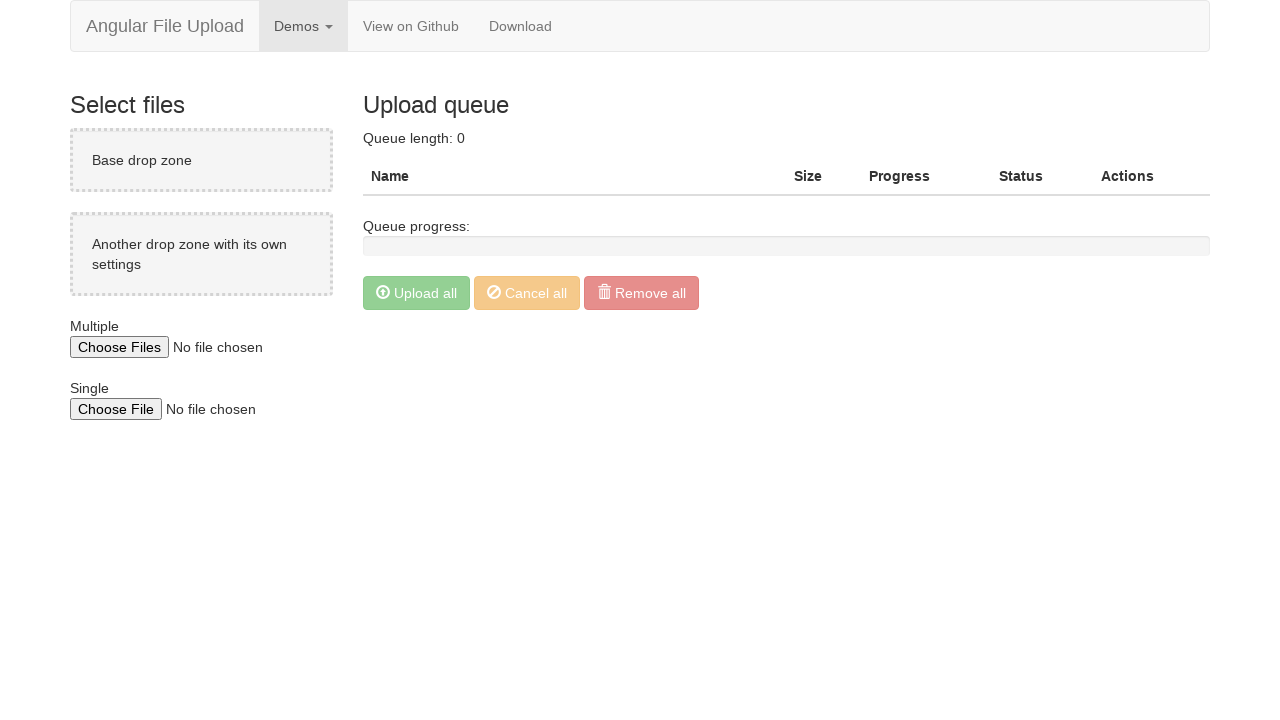

Created temporary test file for upload
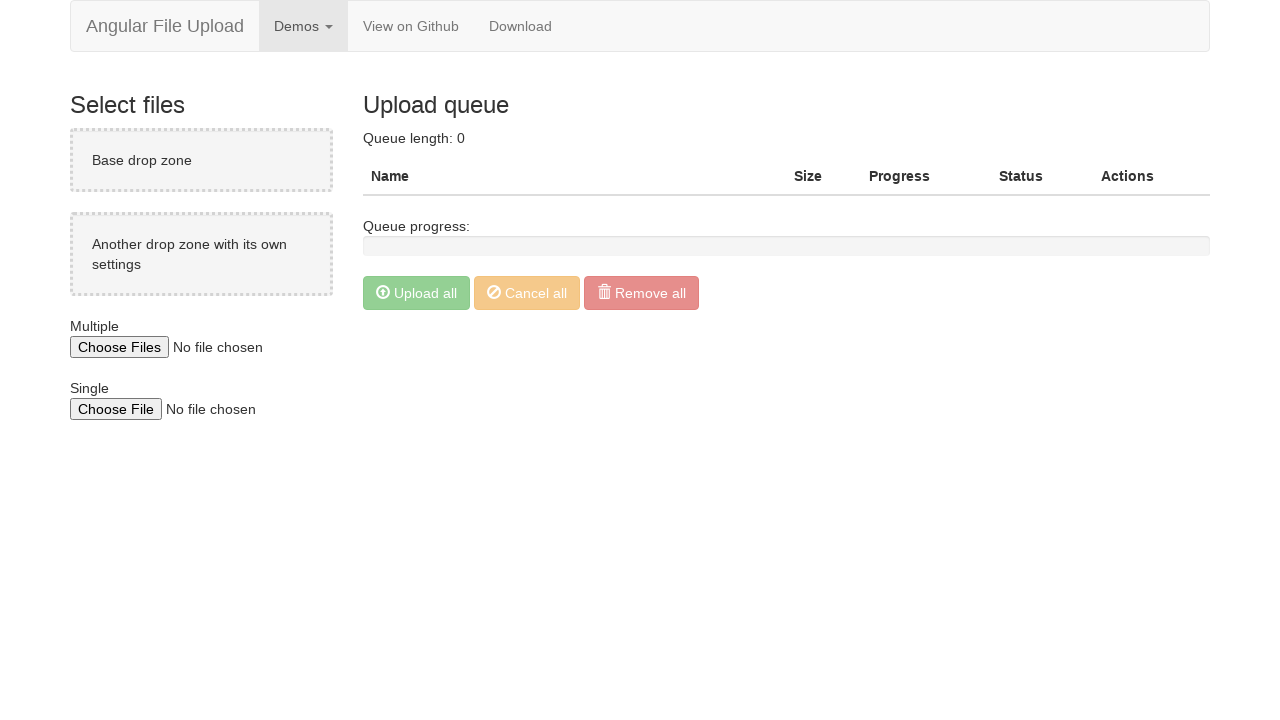

Located all file input elements on the page
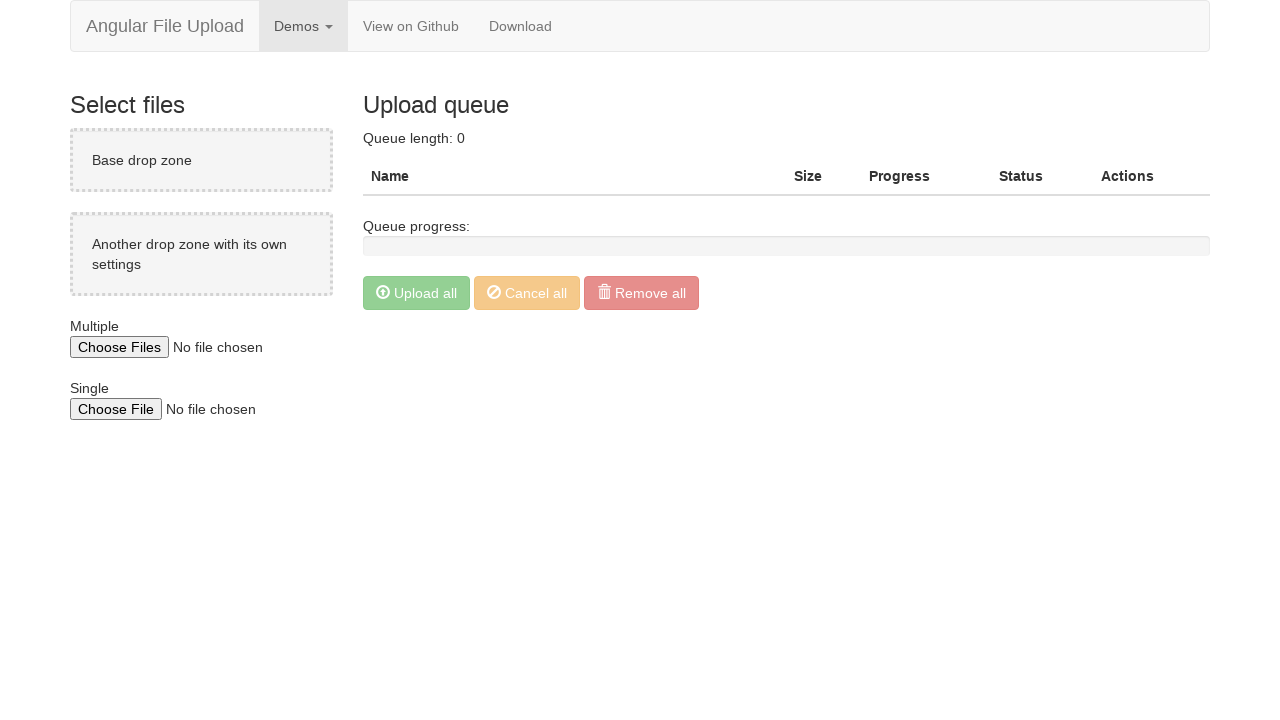

Selected test file through the second file input element
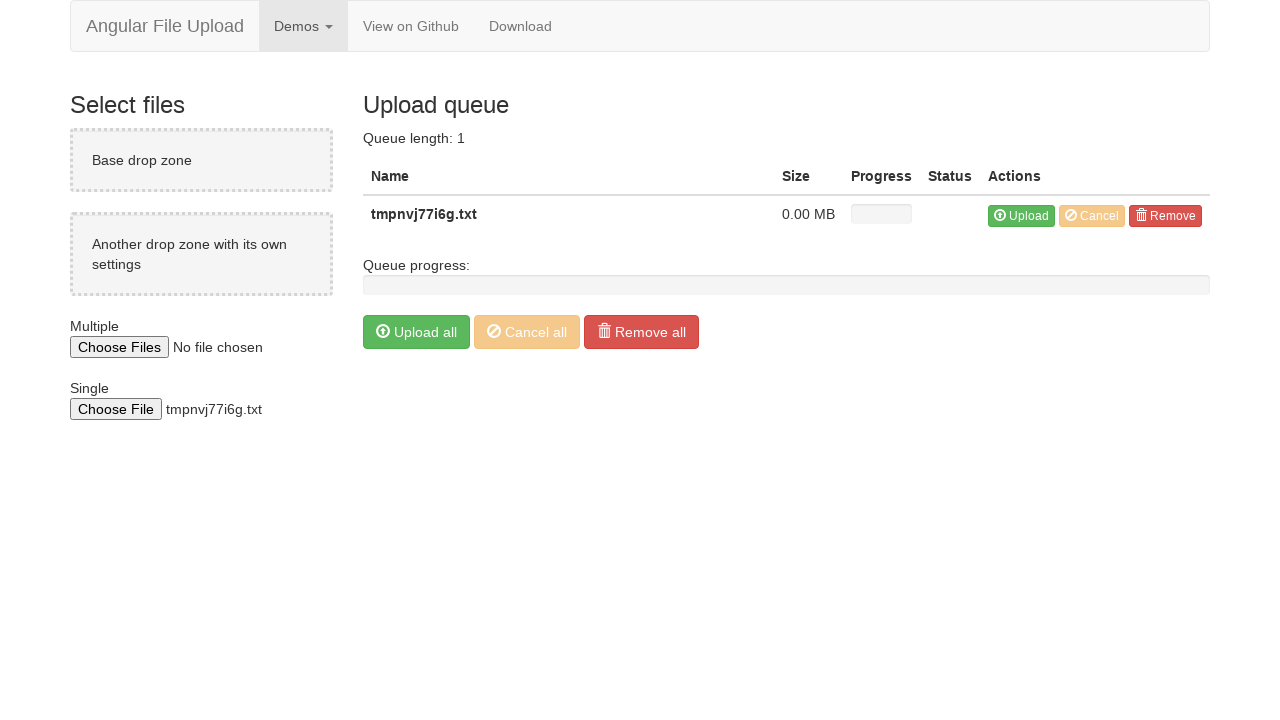

Cleaned up temporary test file
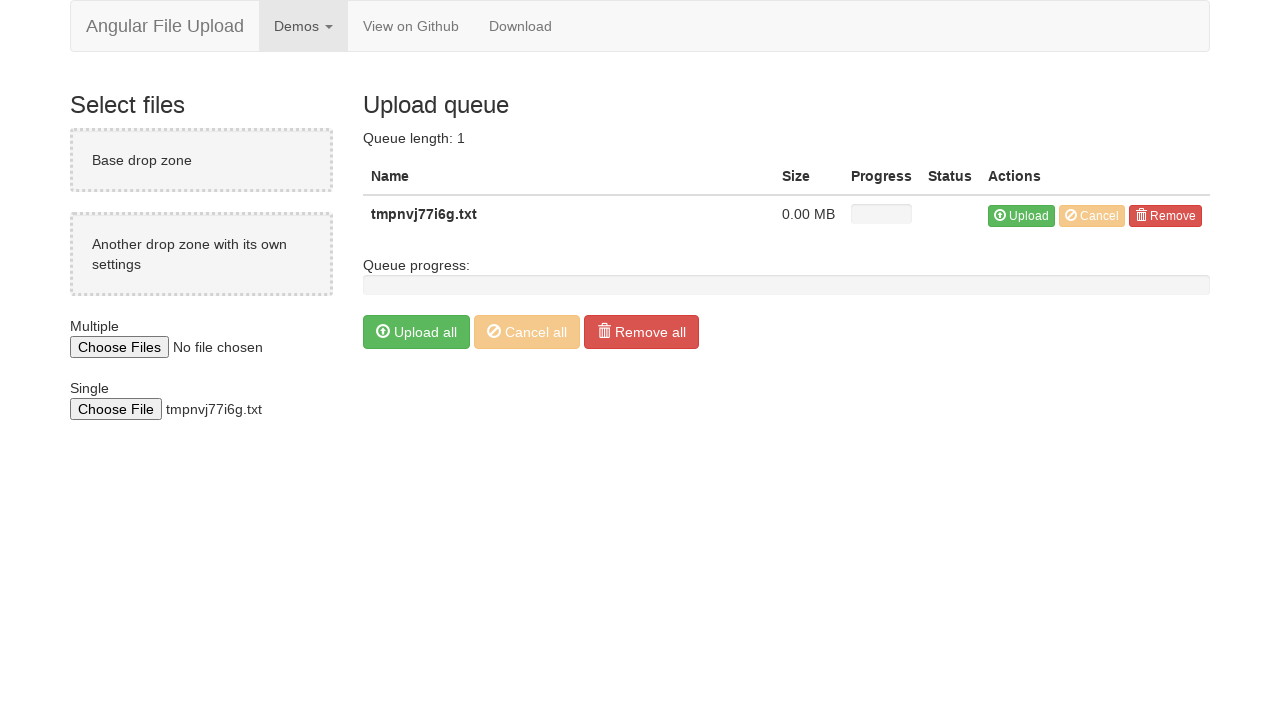

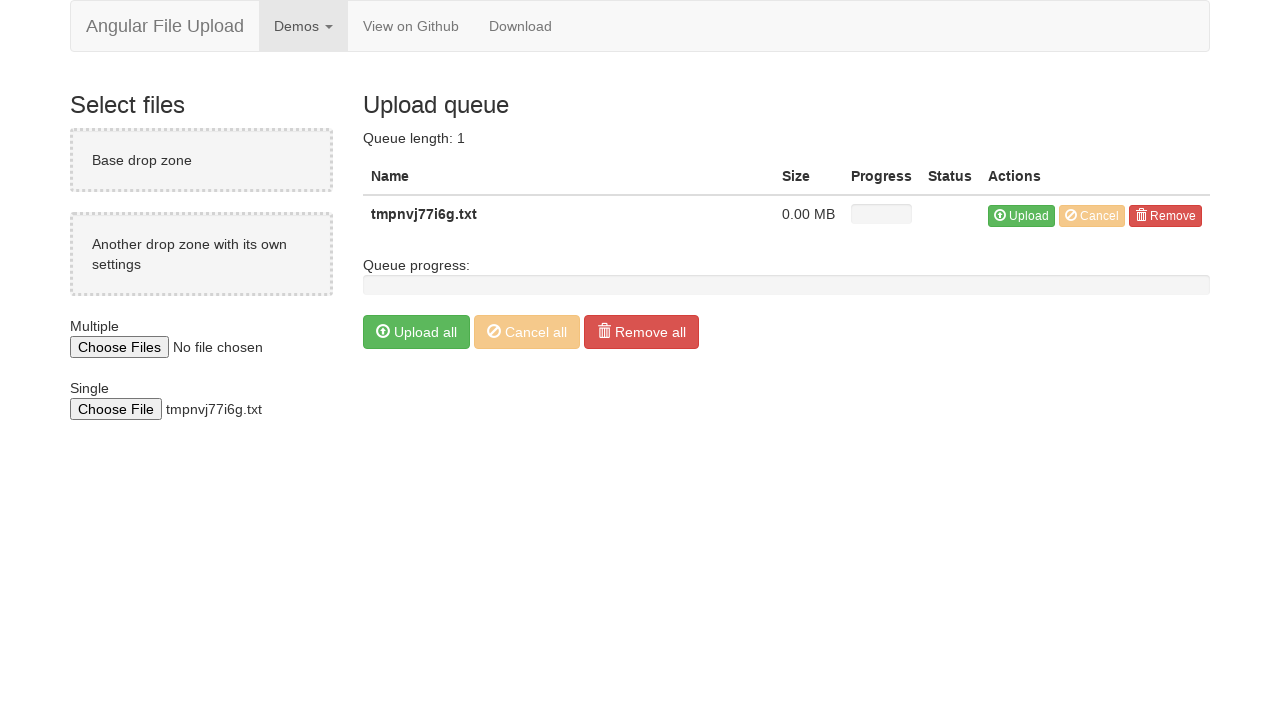